Tests clicking functionality on the reservation page by clicking on restaurant name and admin links, then verifying ID text is visible.

Starting URL: https://mern-restaurant-bookingapp.web.app/reservation

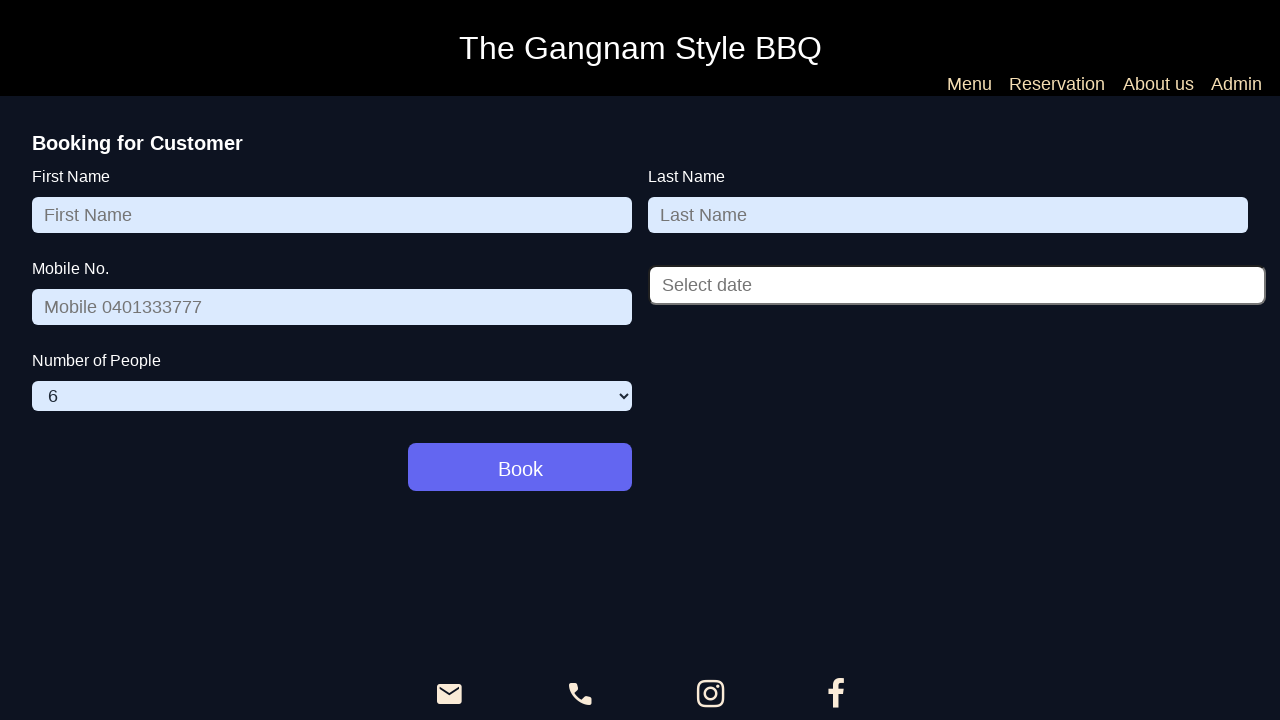

Clicked on 'The Gangnam Style BBQ' restaurant name link at (640, 48) on text=The Gangnam Style BBQ
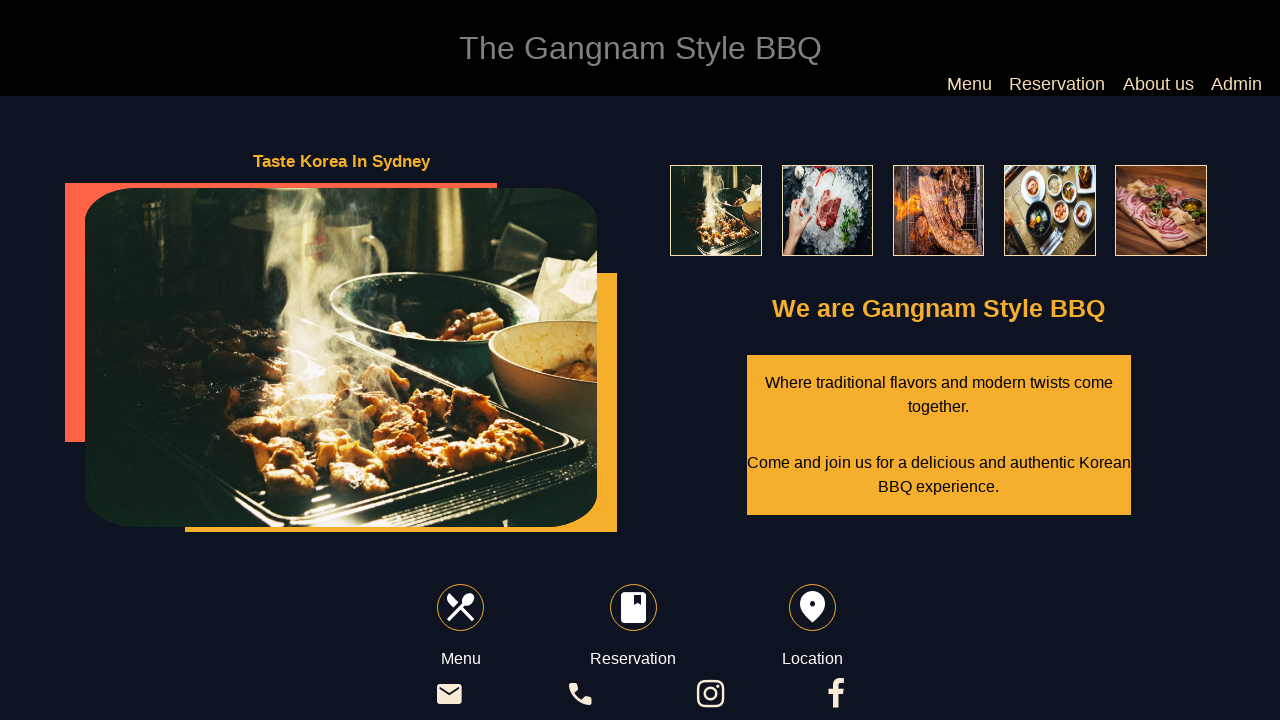

Clicked on Admin link at (1237, 84) on text=Admin
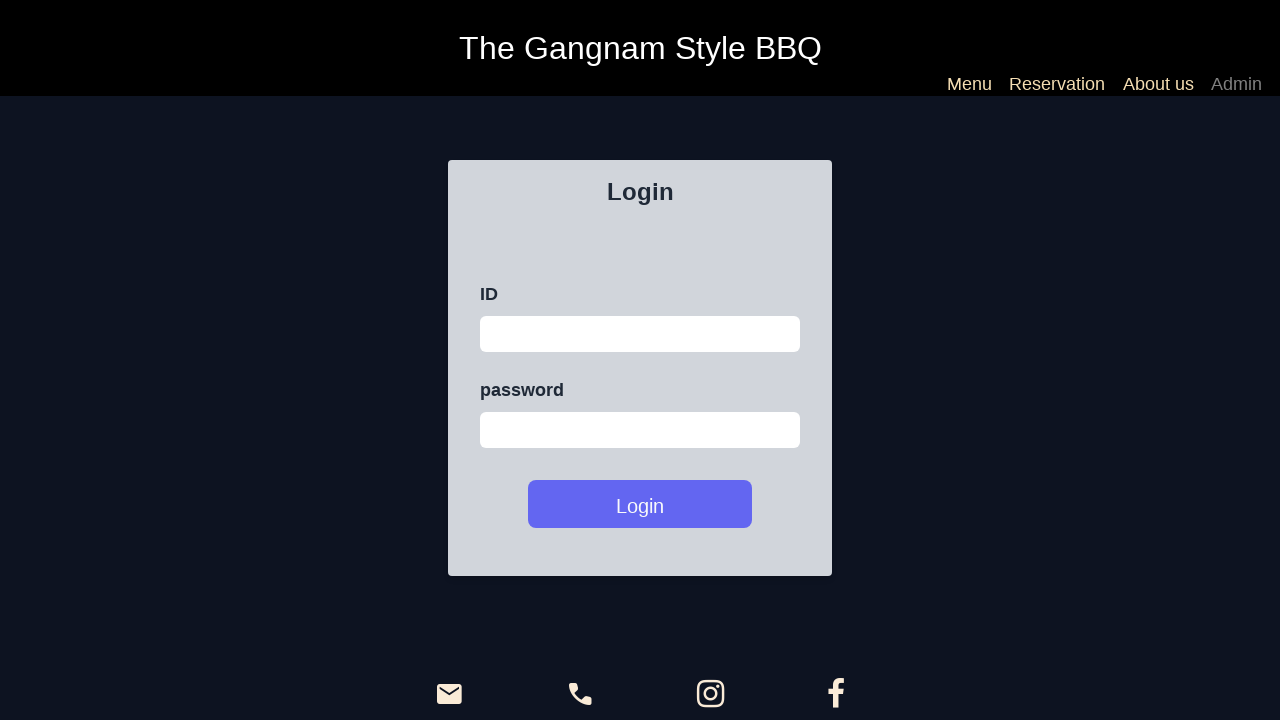

Verified that ID text is visible on the page
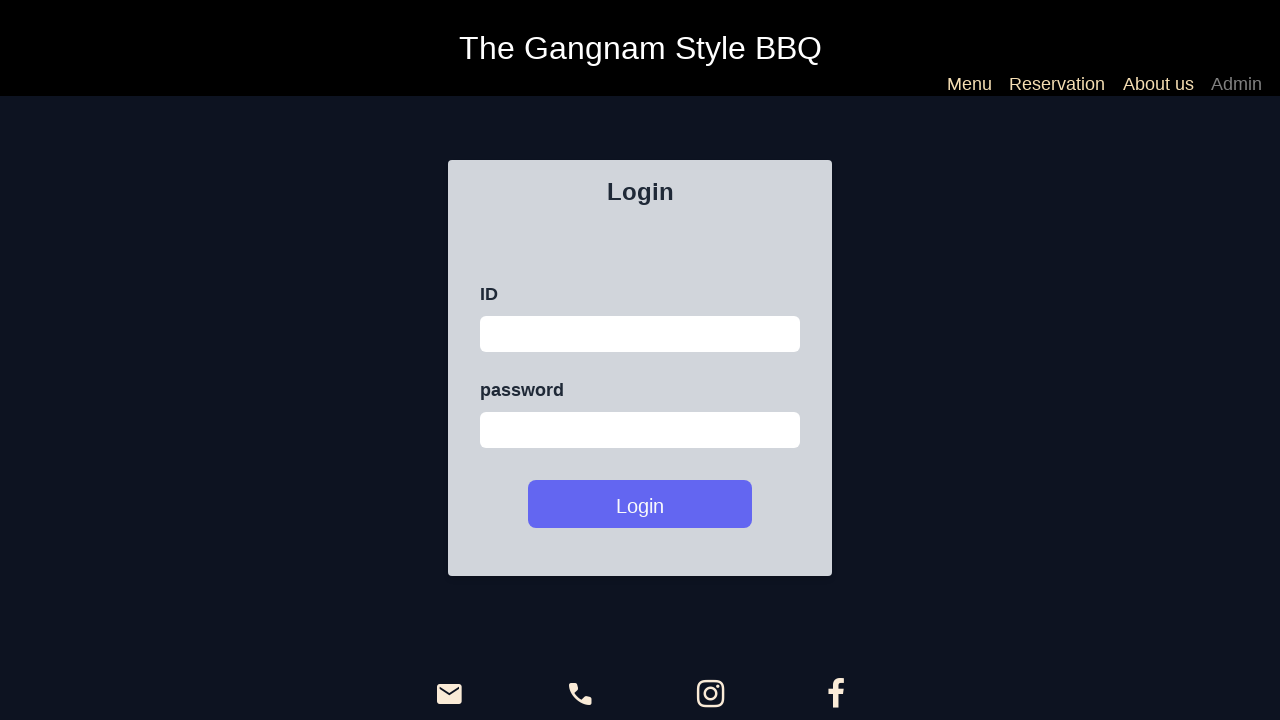

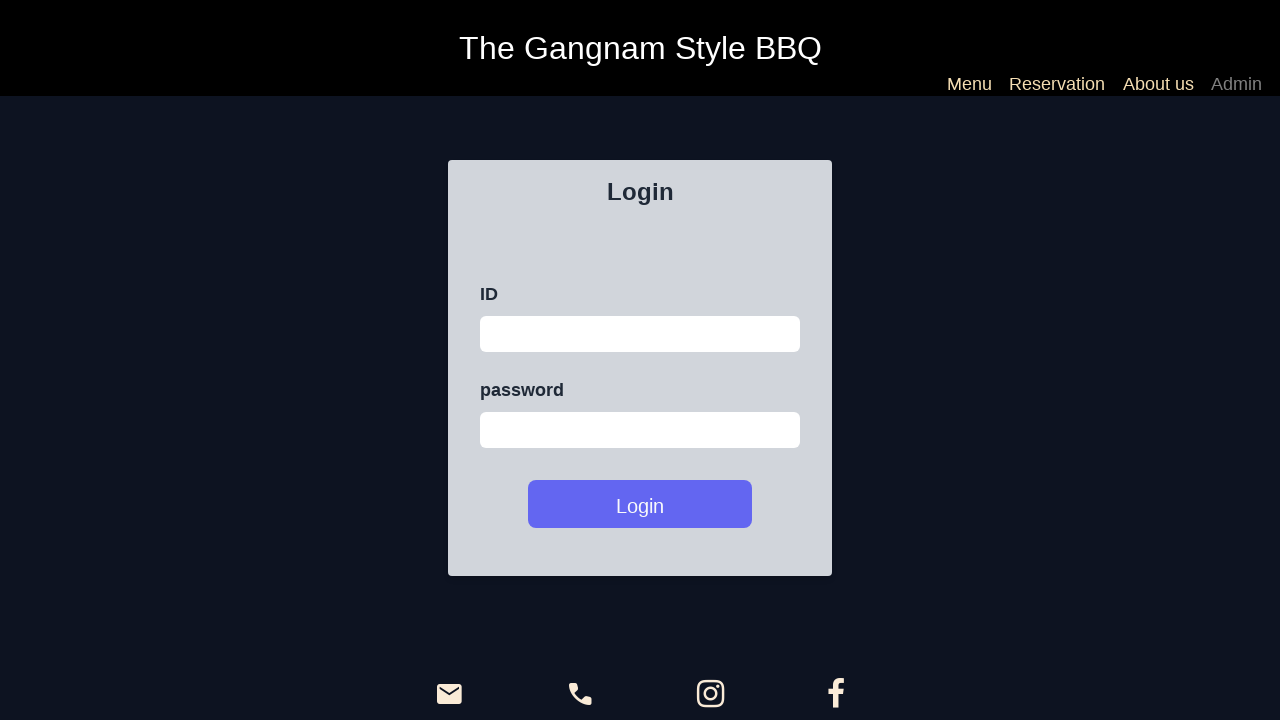